Tests a timer functionality by clicking a button to start a timer, then waiting for a specific element to display "WebDriver" text, and verifying the element is visible.

Starting URL: http://seleniumpractise.blogspot.in/2016/08/how-to-use-explicit-wait-in-selenium.html

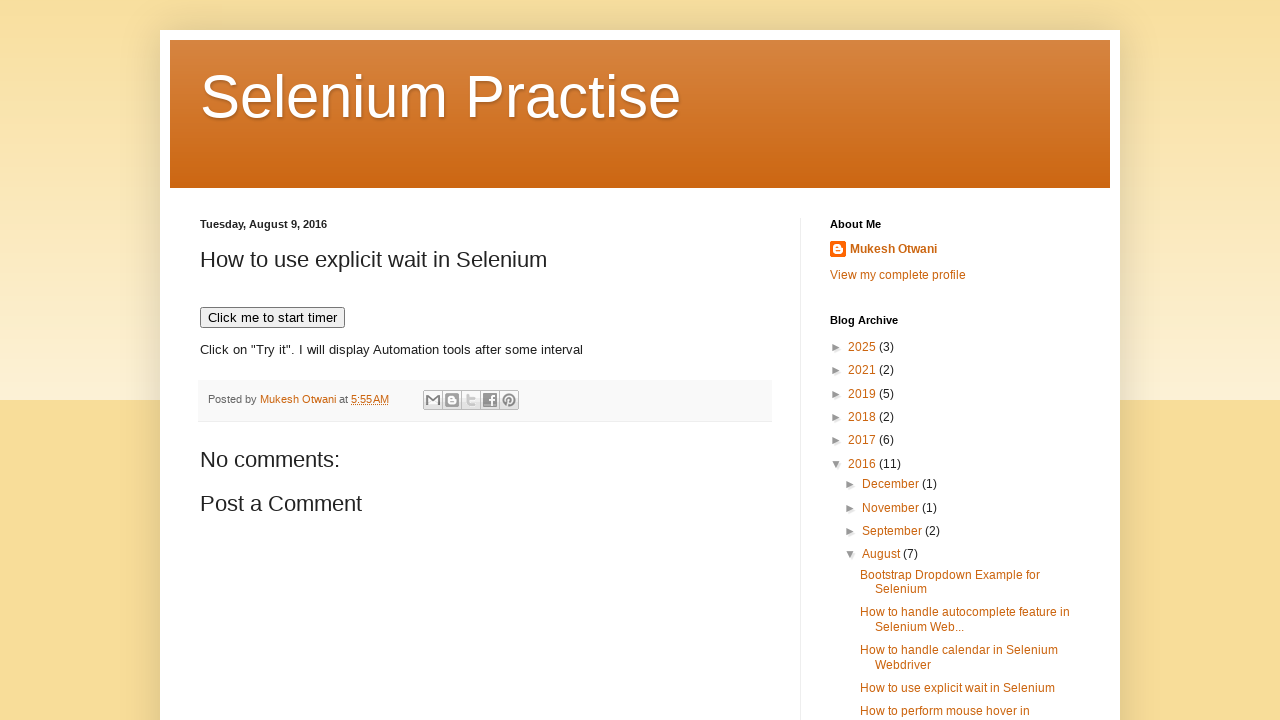

Clicked the 'Click me to start timer' button to start the countdown at (272, 318) on xpath=//button[text()='Click me to start timer']
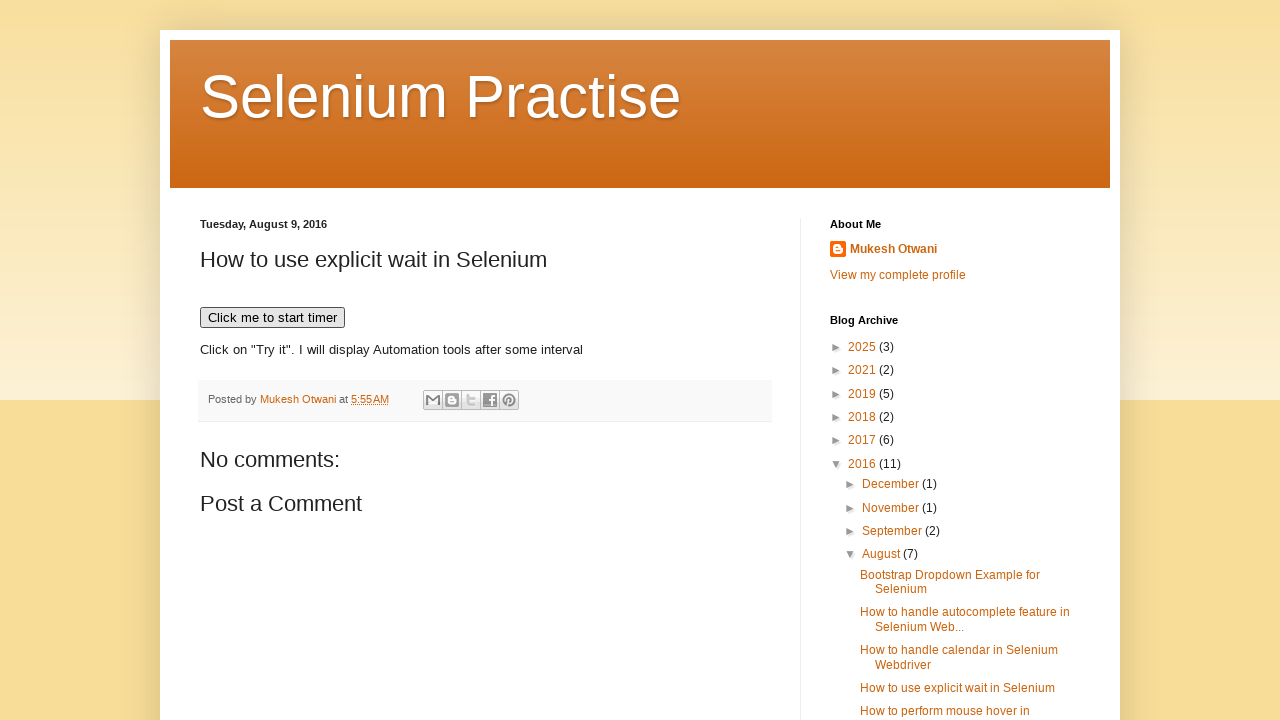

Waited for #demo element to display 'WebDriver' text - timer completed
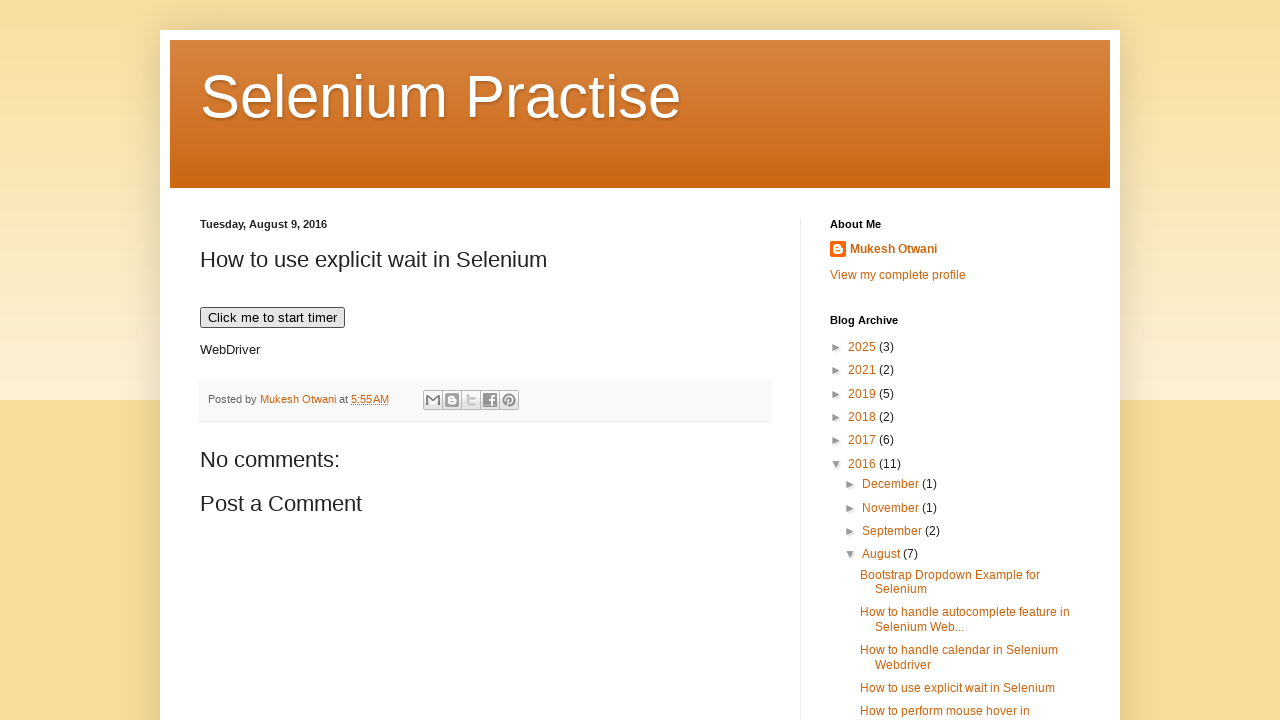

Verified that #demo element is visible
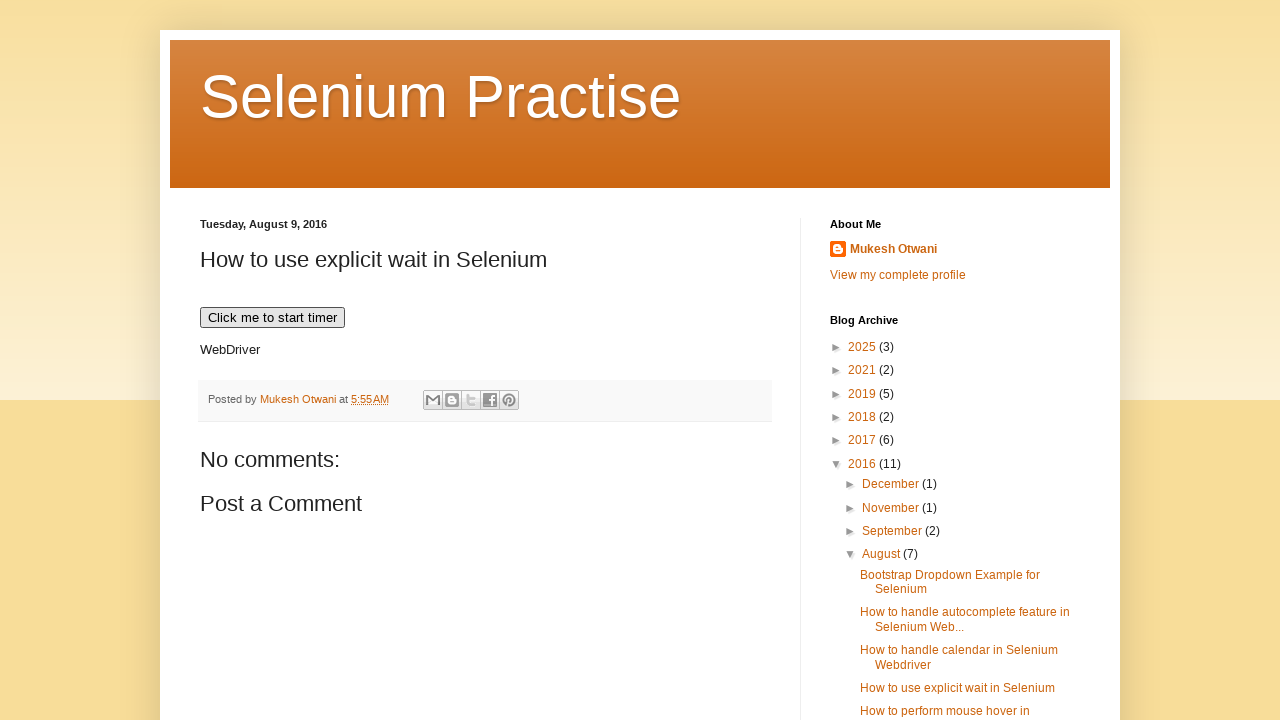

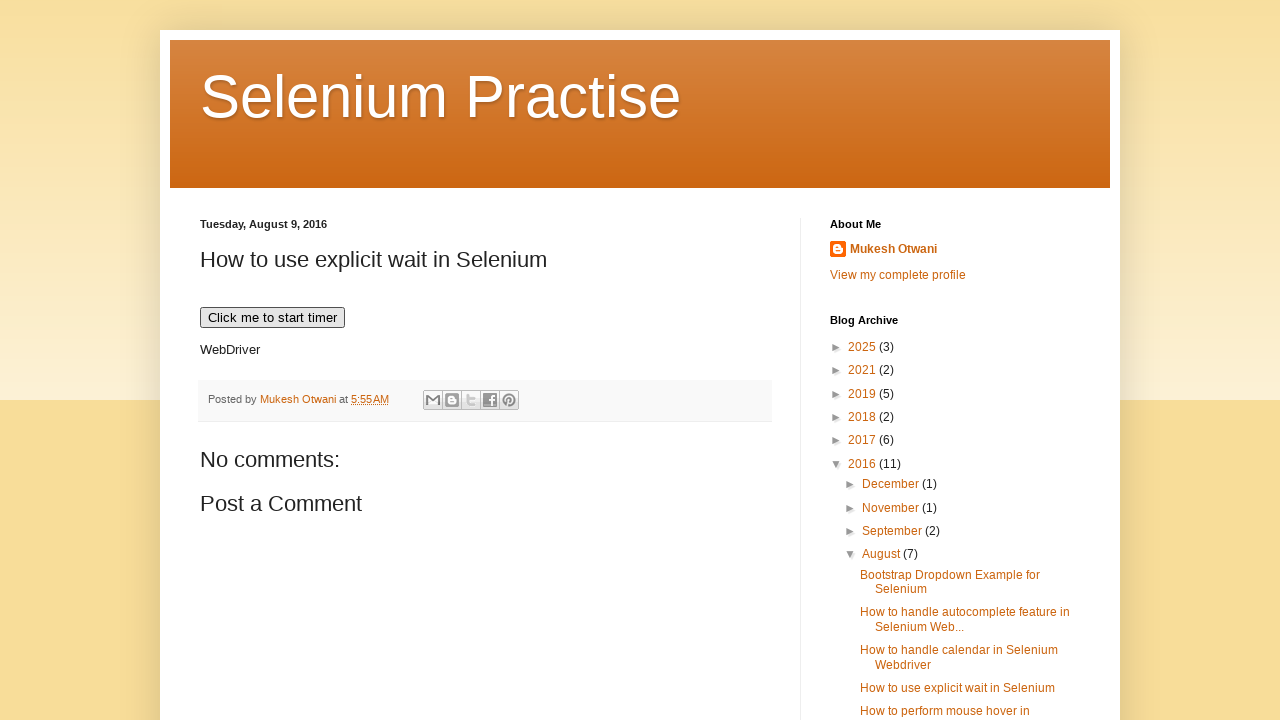